Tests multi-select functionality by clicking options while holding Shift key to select a range of options in a form selection element, then verifies the selection by clicking a show button and checking the result.

Starting URL: https://www.selenium.dev/selenium/web/formSelectionPage.html

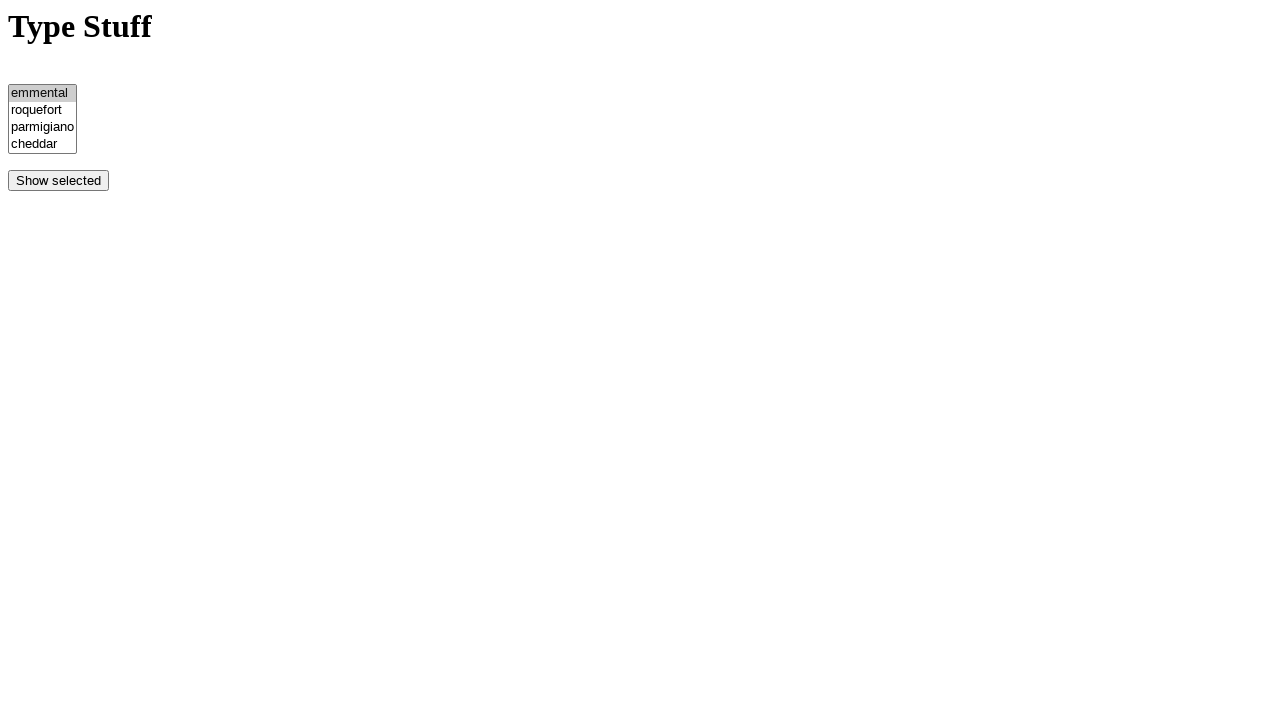

Waited for option elements to load
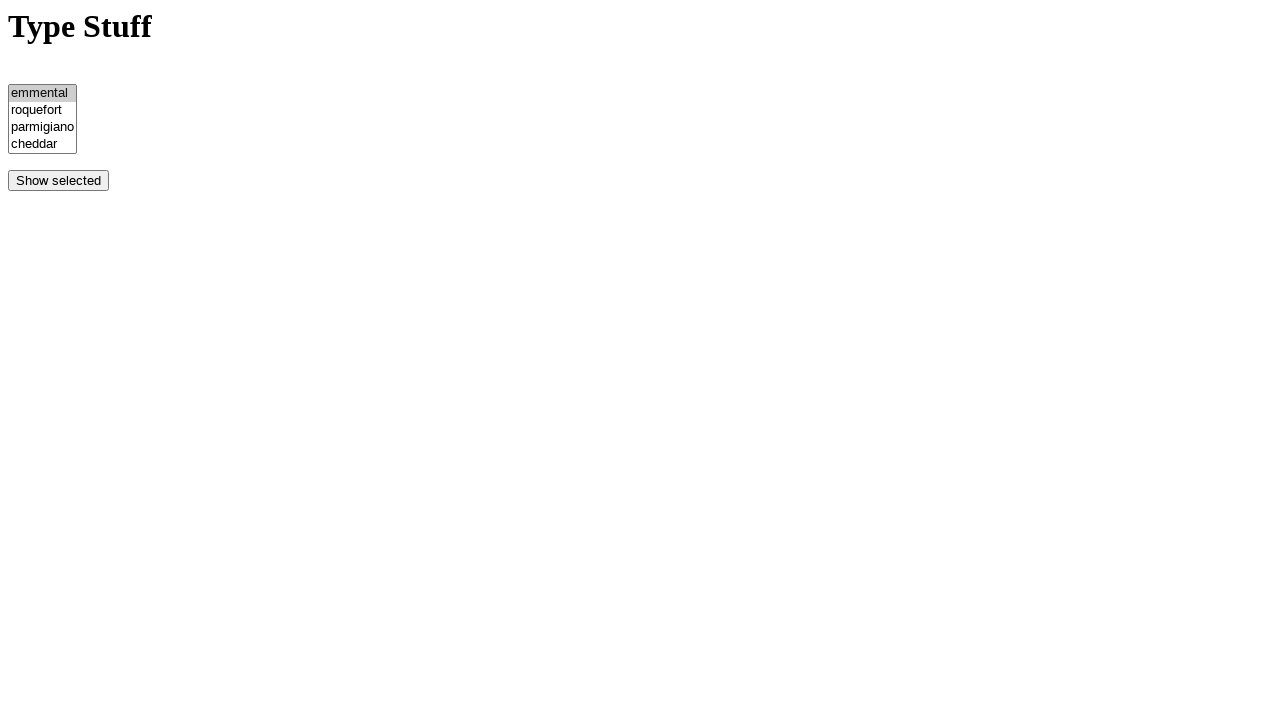

Located all option elements in the form
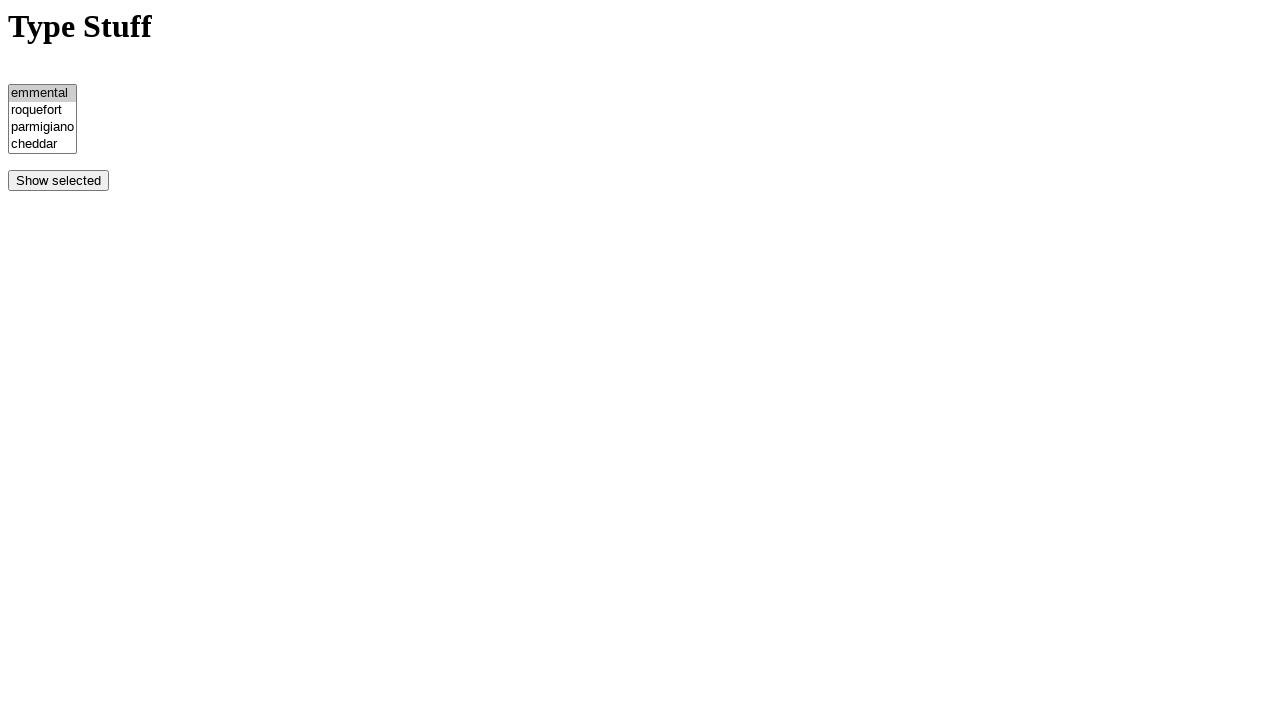

Clicked second option to start selection at (42, 111) on option >> nth=1
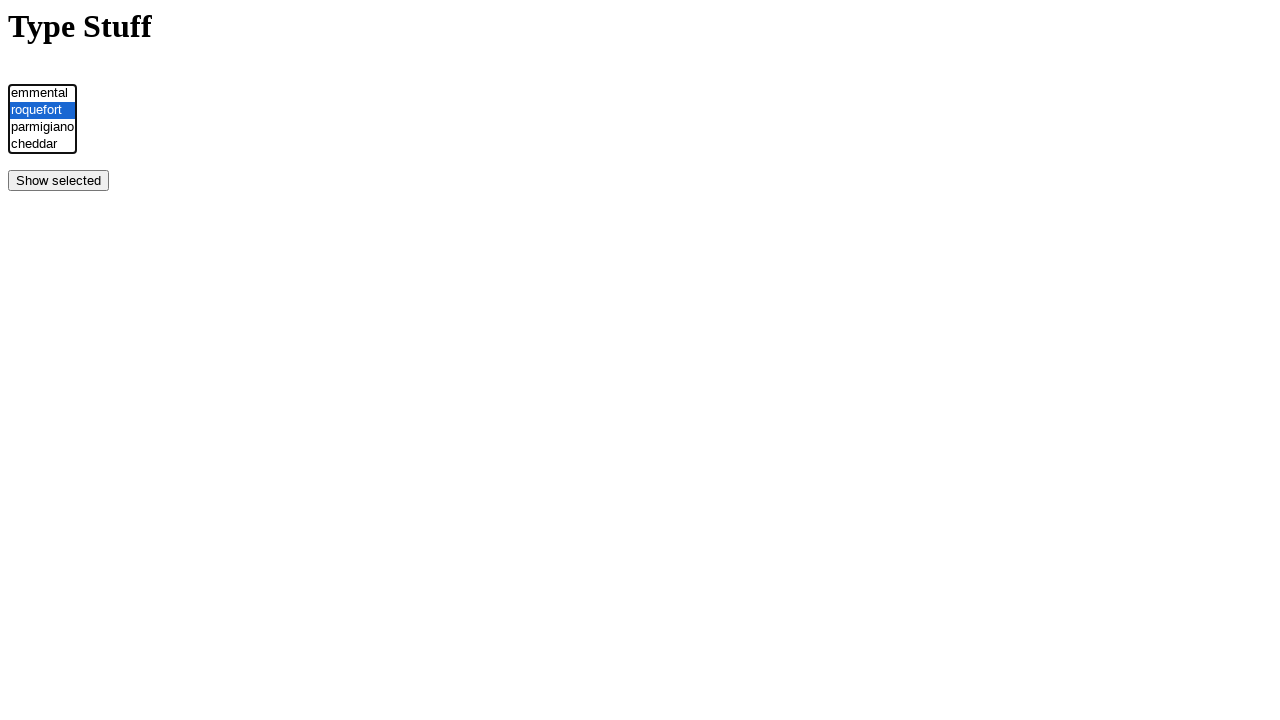

Shift+clicked fourth option to select range of options at (42, 145) on option >> nth=3
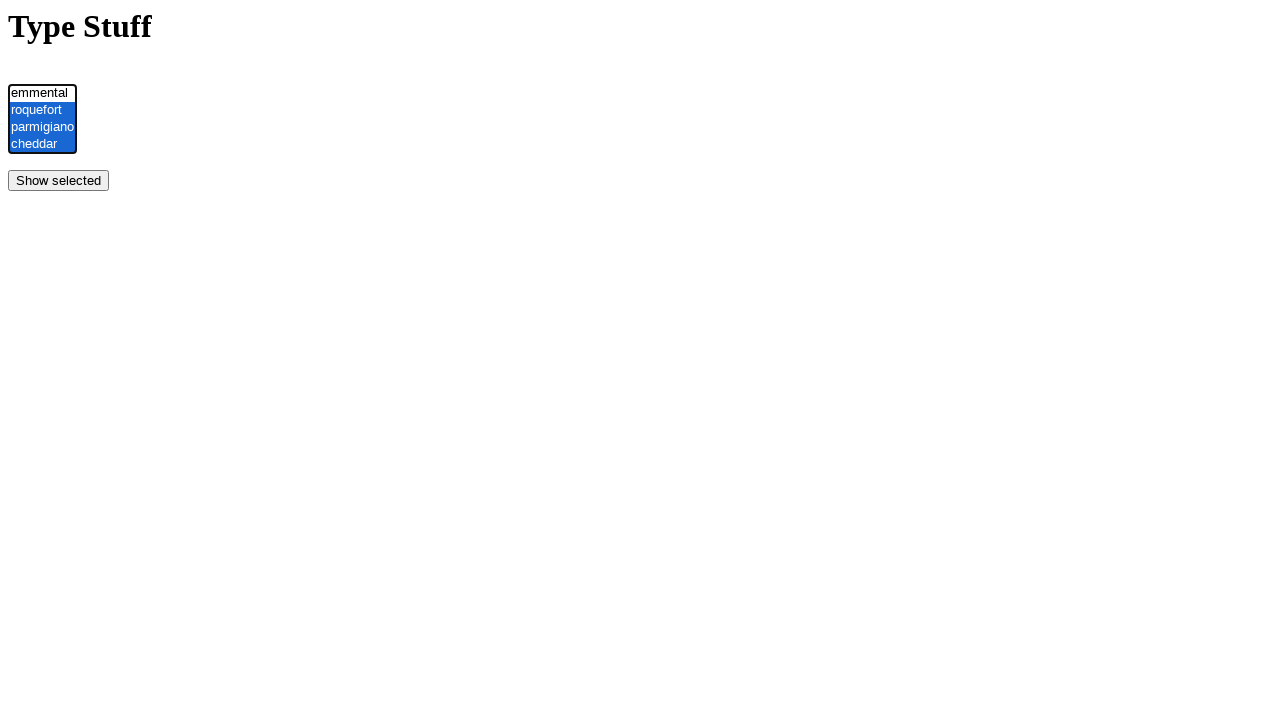

Clicked show selected button to display selected options at (58, 181) on input[name='showselected']
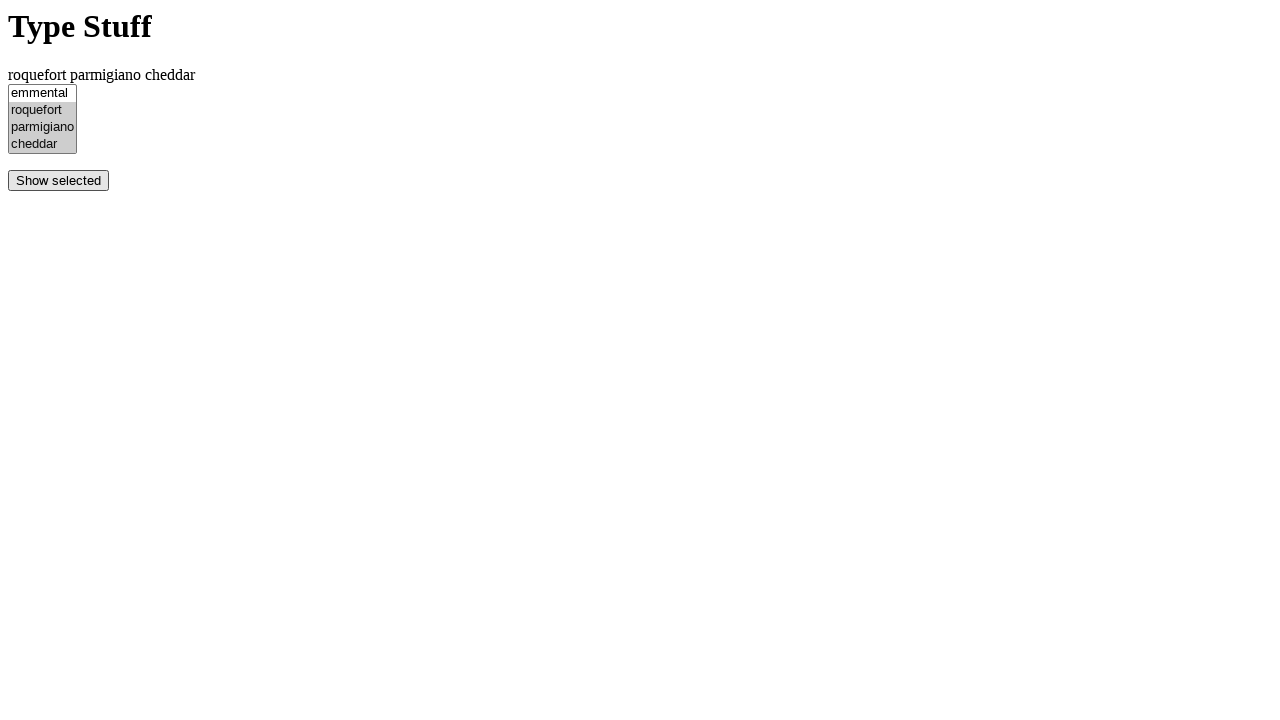

Waited for result element to appear
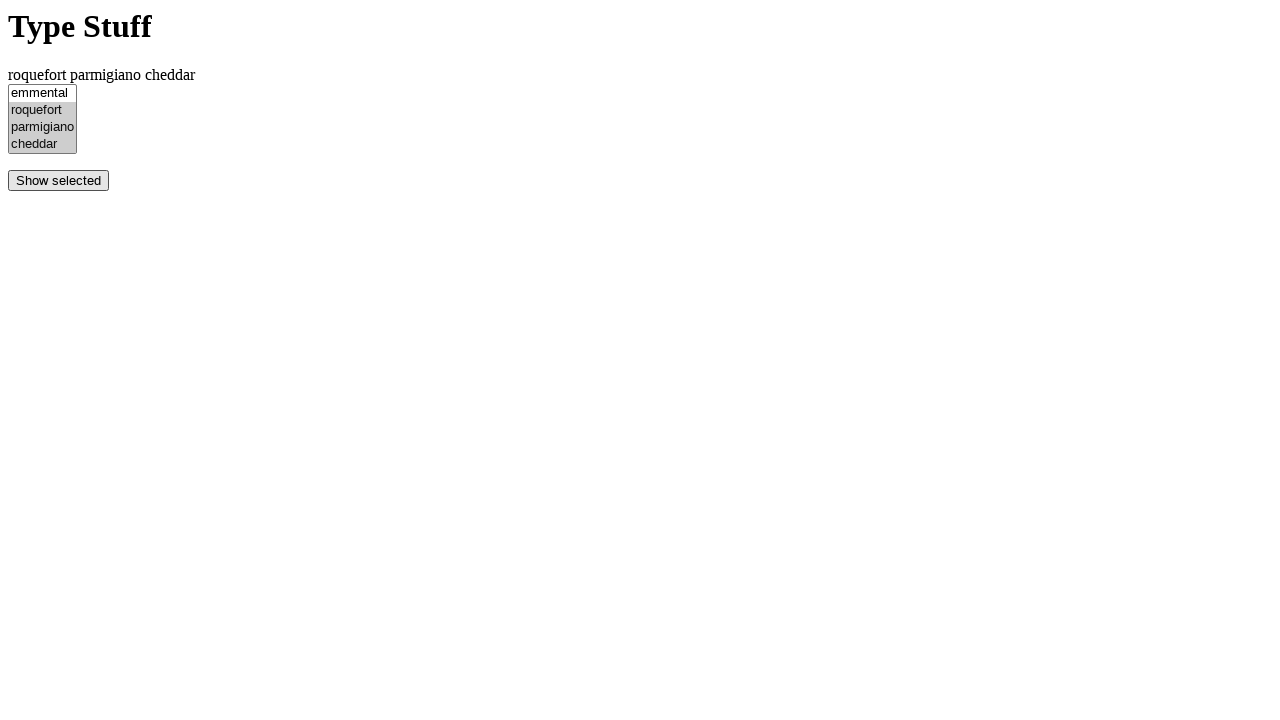

Retrieved result text from selection display
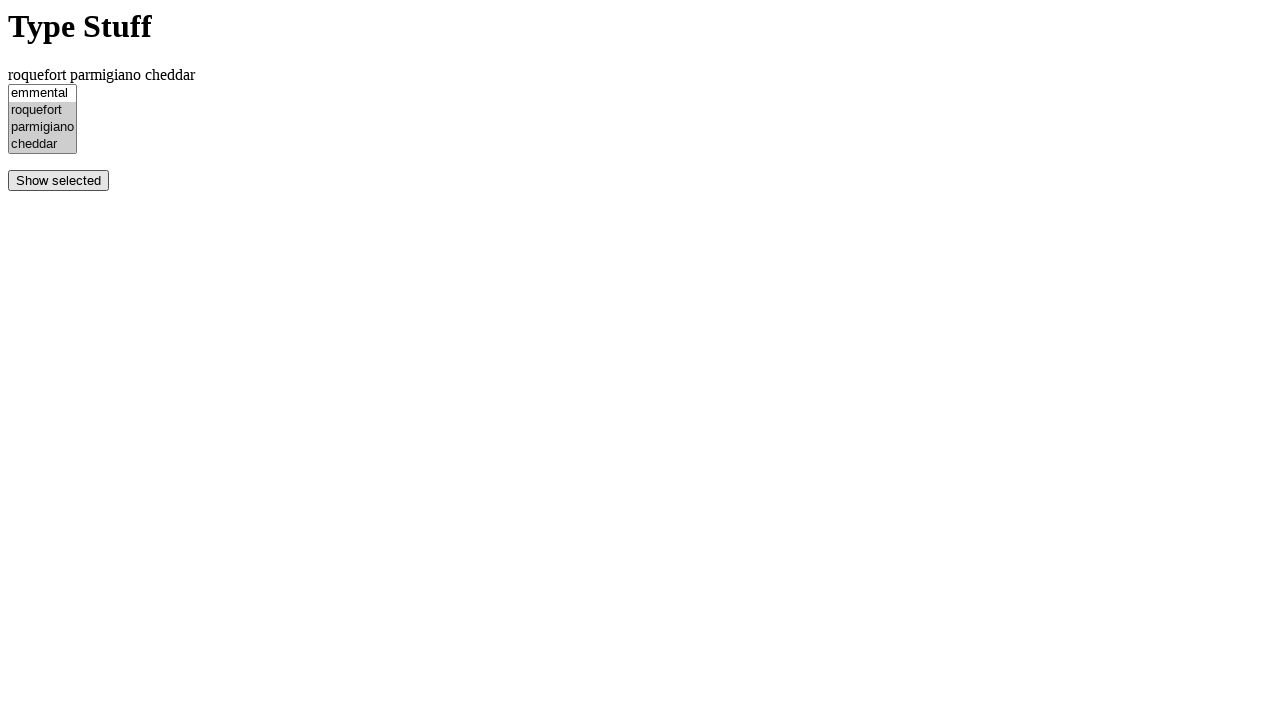

Verified that Roquefort, Parmigiano, and Cheddar are all selected in the result
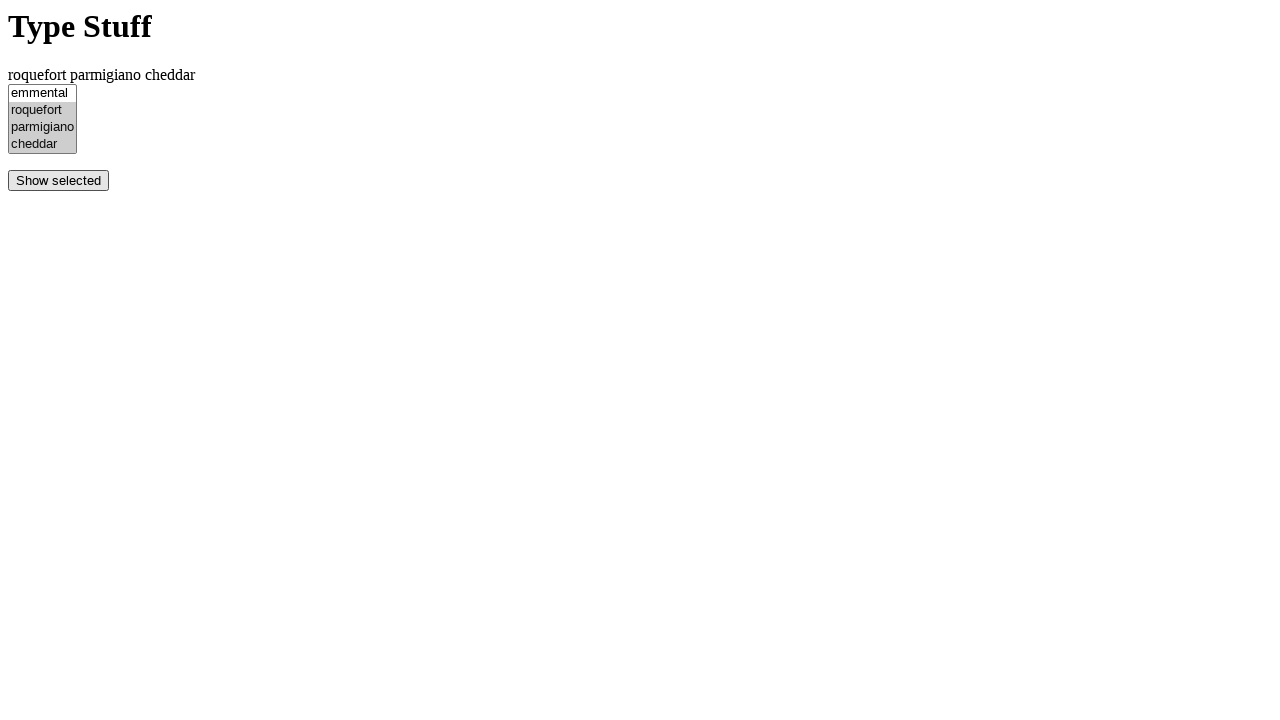

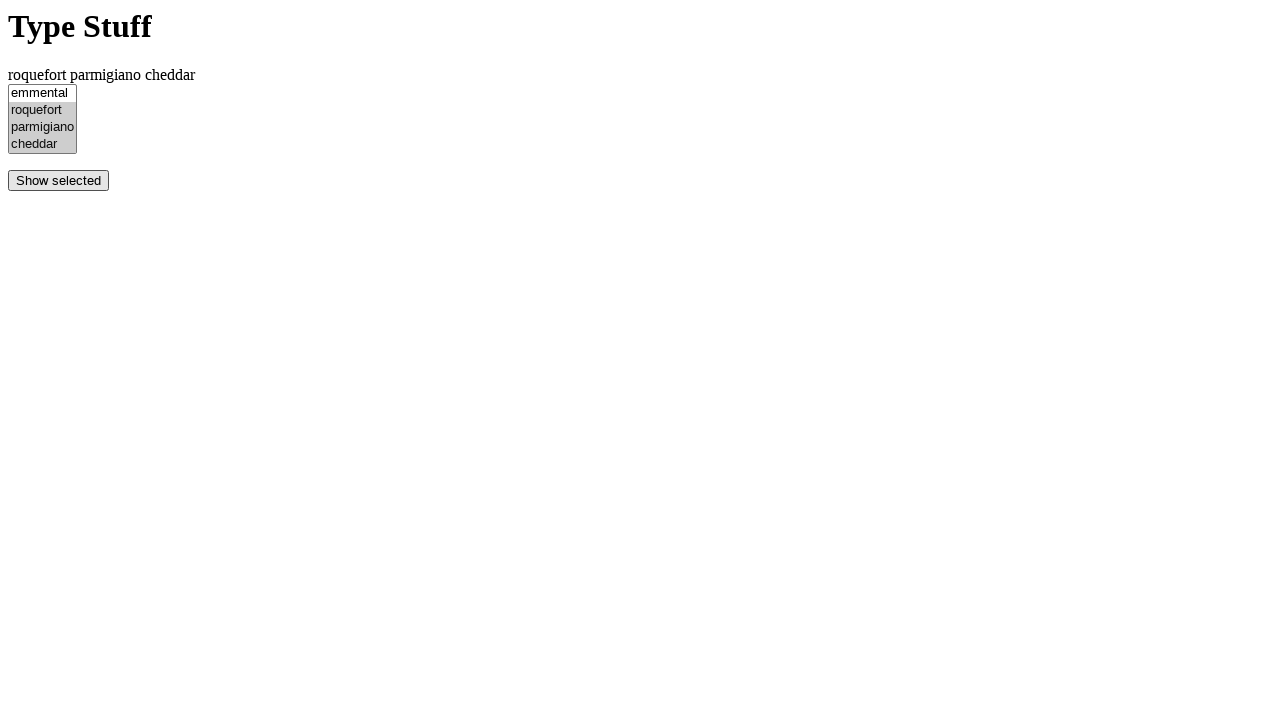